Tests drag and drop functionality by dragging an element from source to target location within an iframe

Starting URL: http://jqueryui.com/droppable/

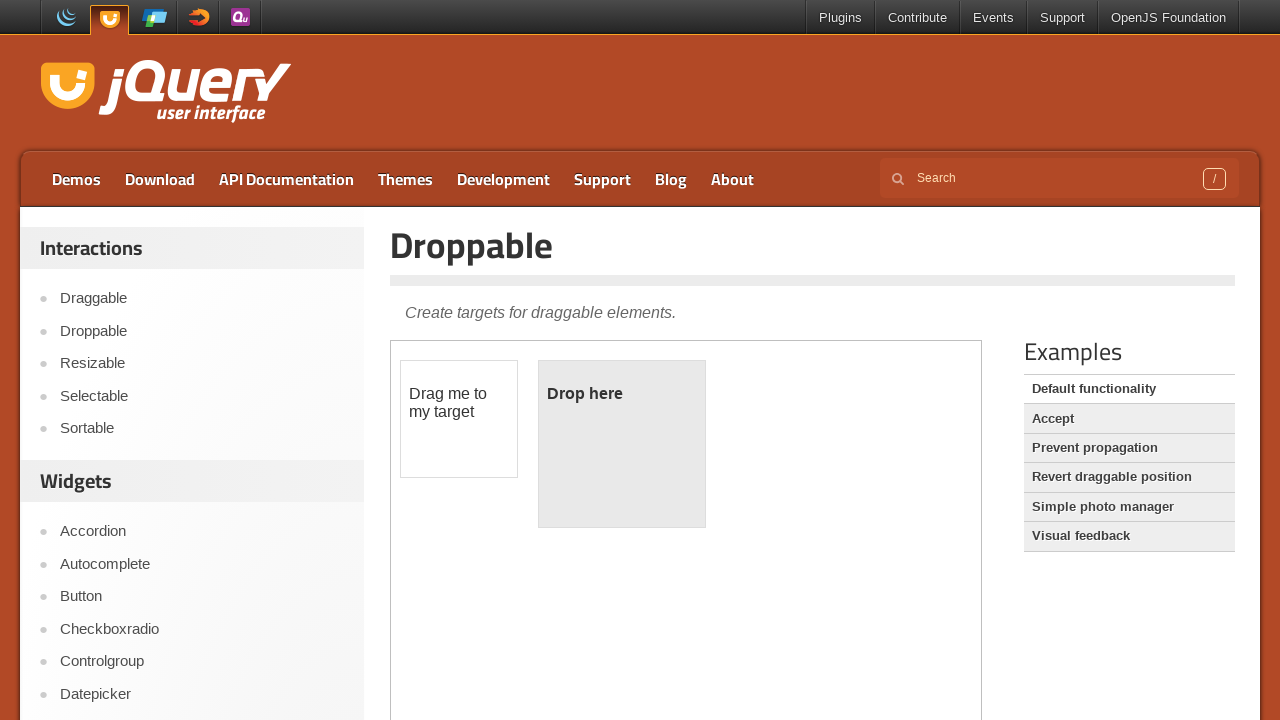

Located the iframe containing the drag and drop demo
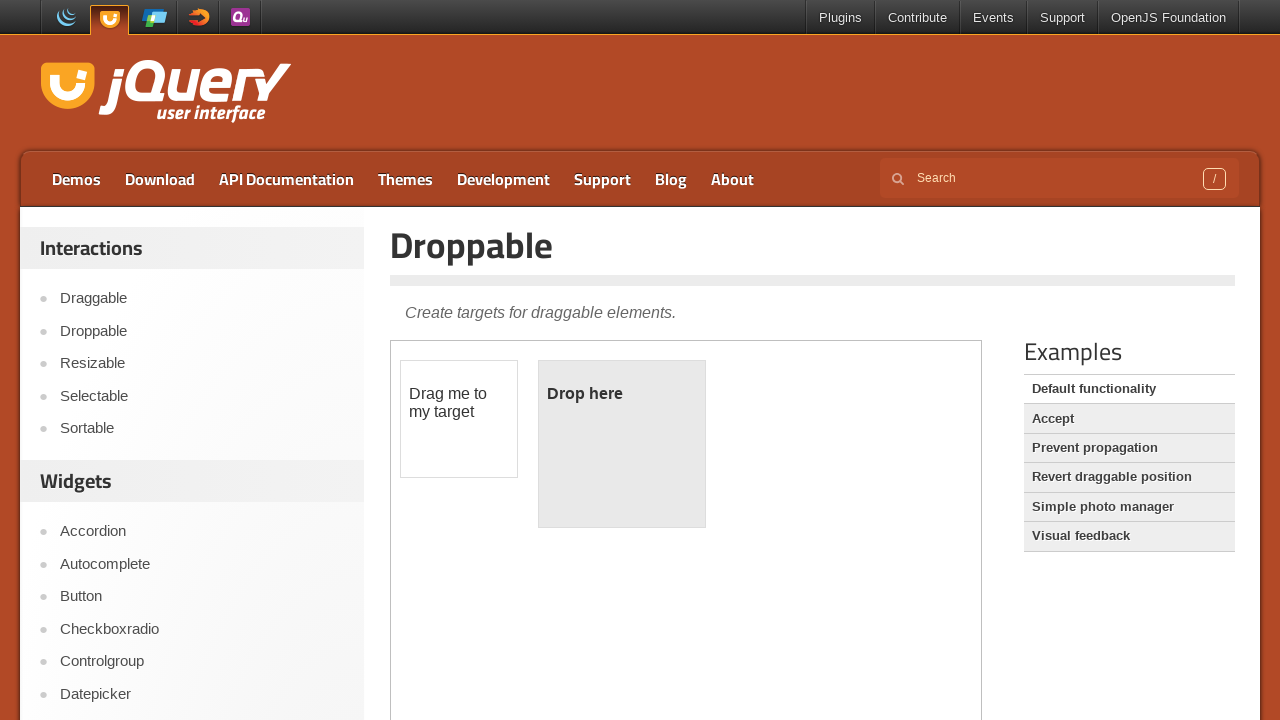

Located the draggable element
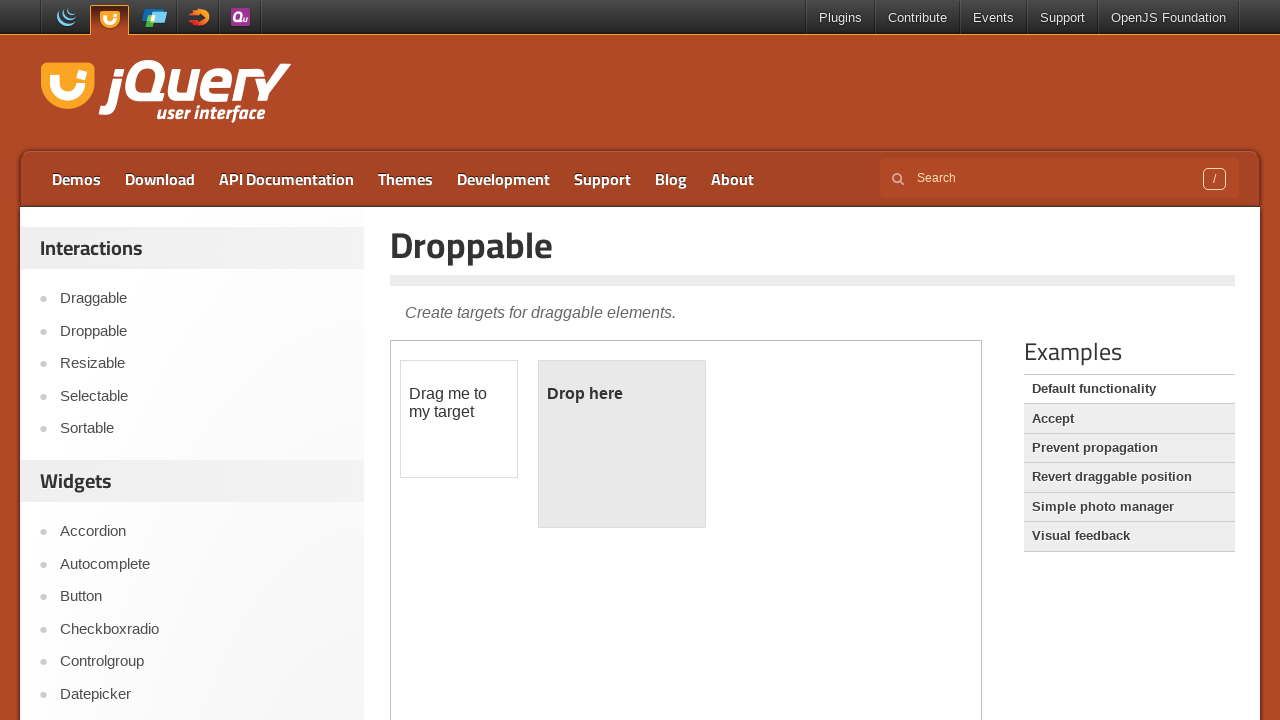

Located the droppable target element
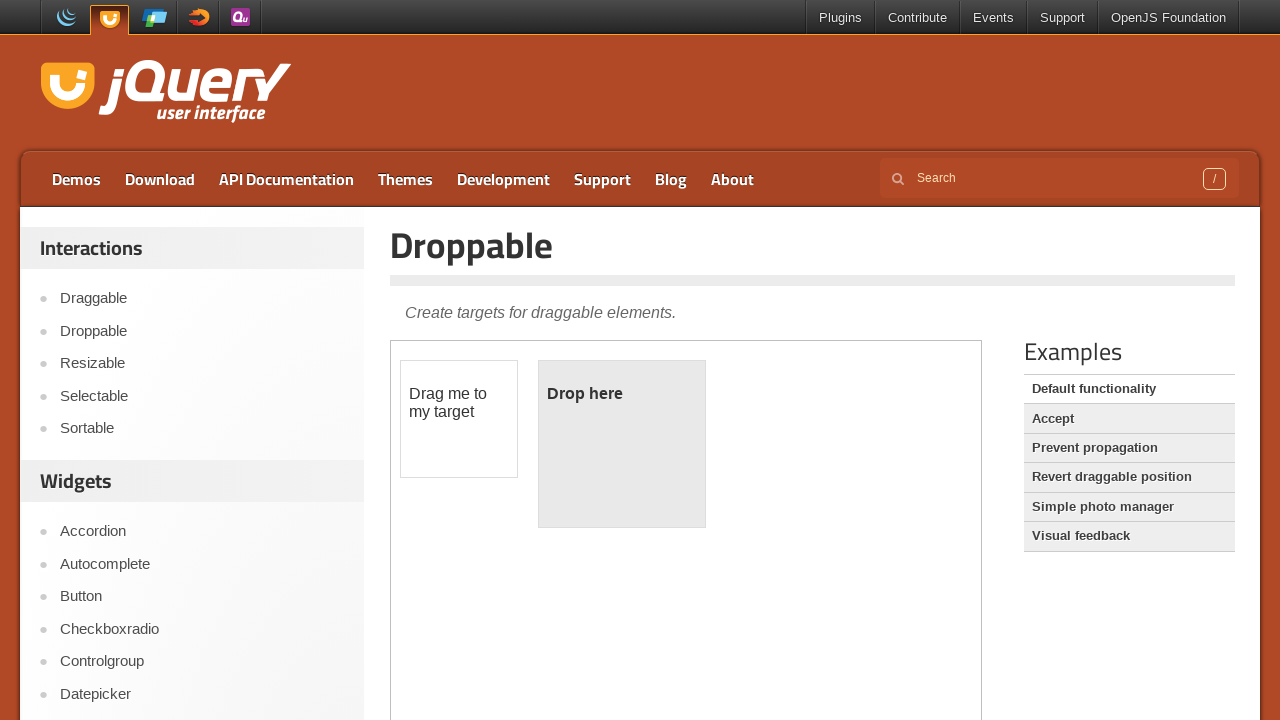

Dragged the draggable element to the droppable target at (622, 444)
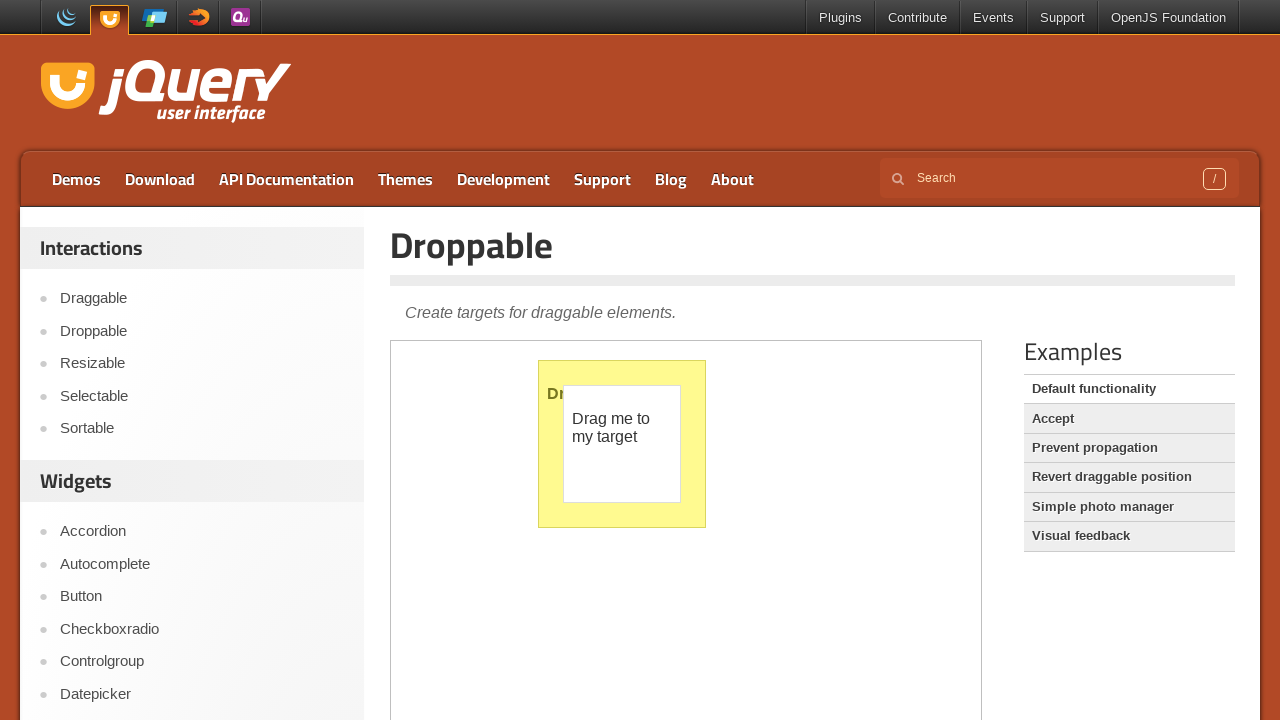

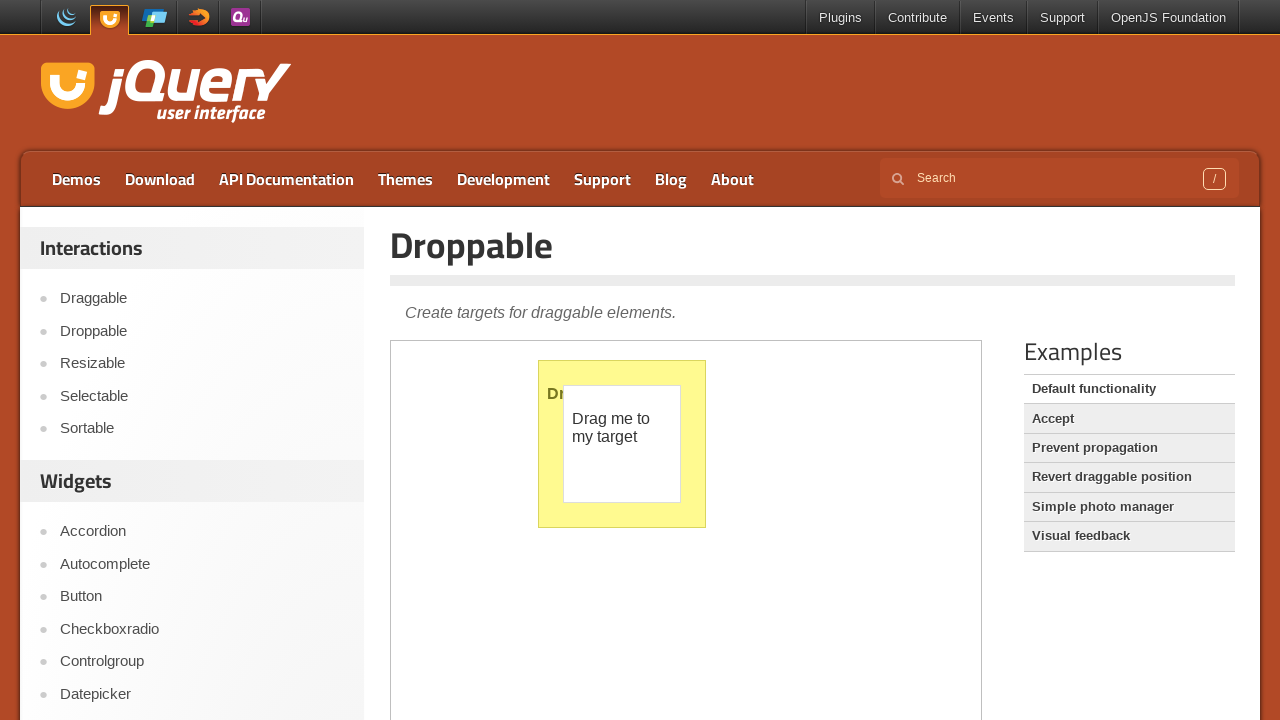